Navigates to Gmail and verifies that the page title is correct

Starting URL: https://gmail.com

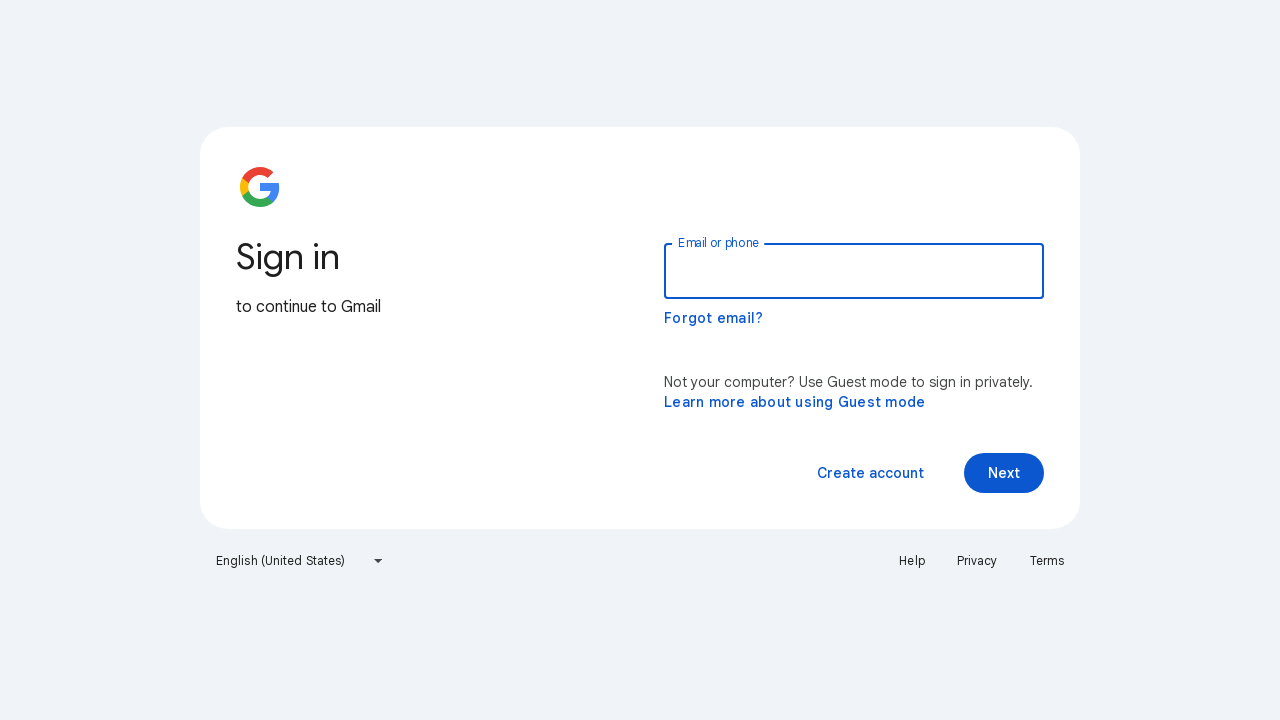

Navigated to https://gmail.com
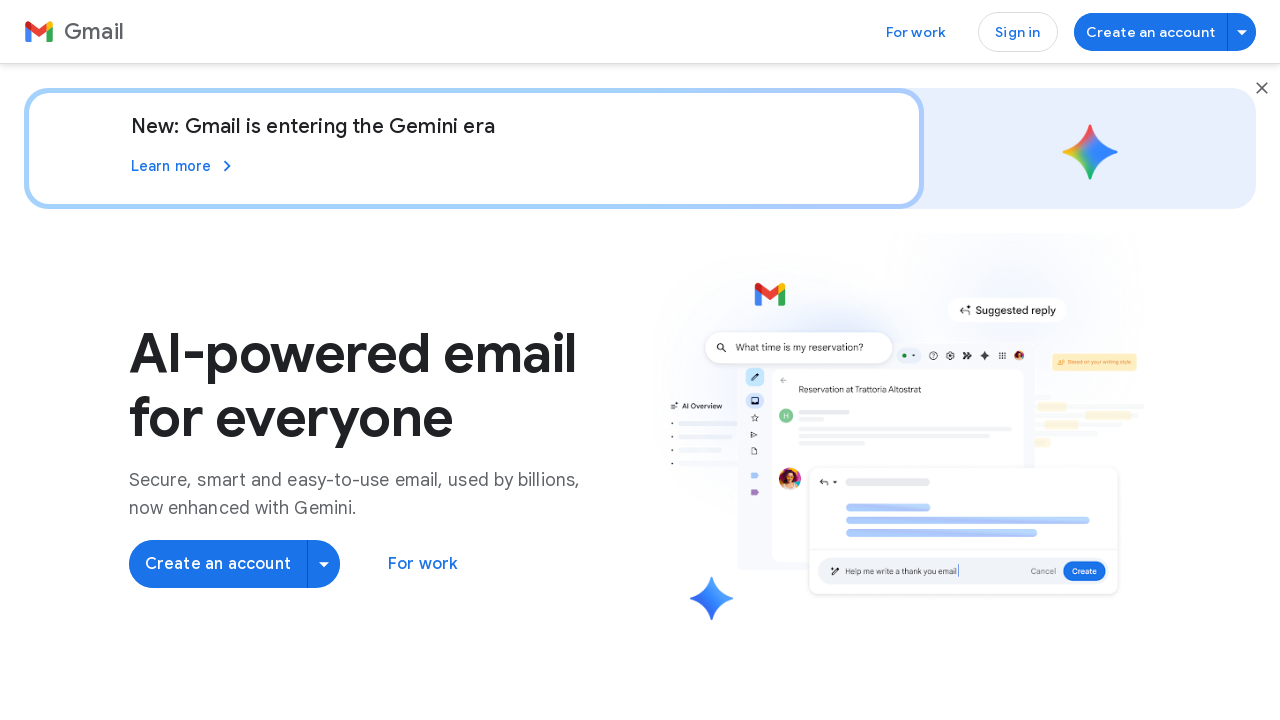

Retrieved page title
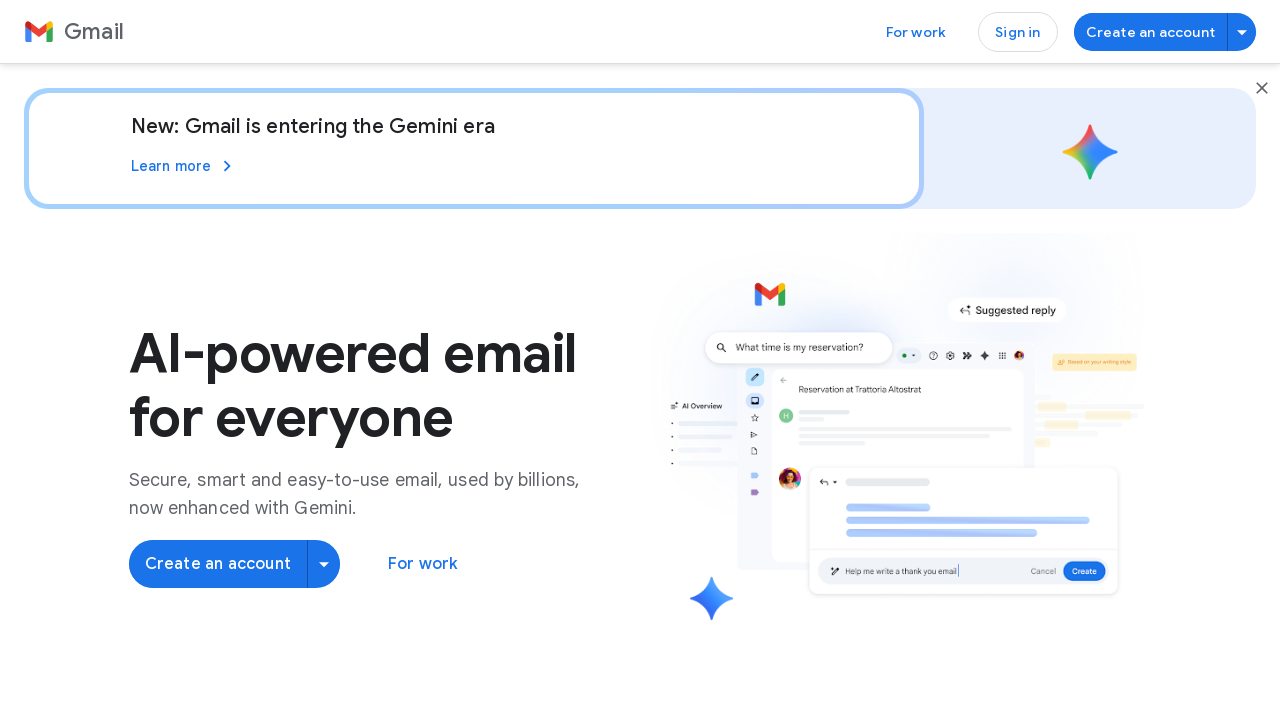

Page title verification failed - expected 'Gmail' but got 'Gmail: Secure, AI-Powered Email for Everyone | Google Workspace'
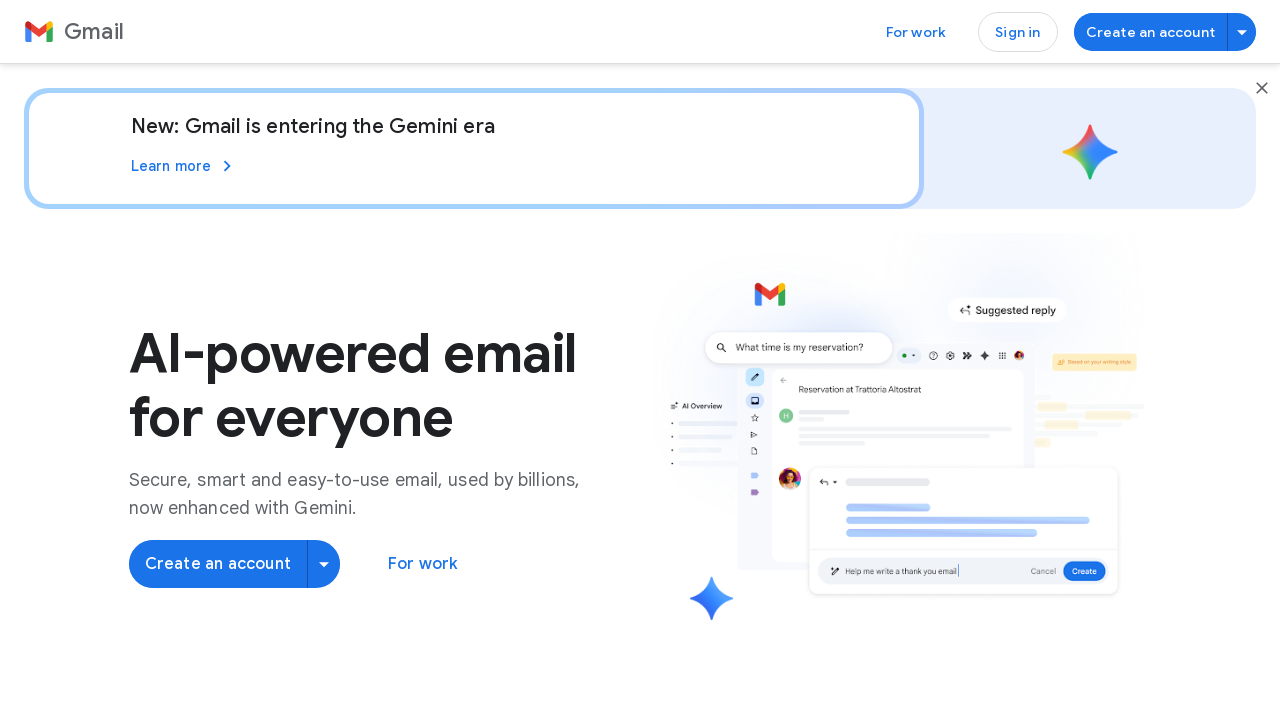

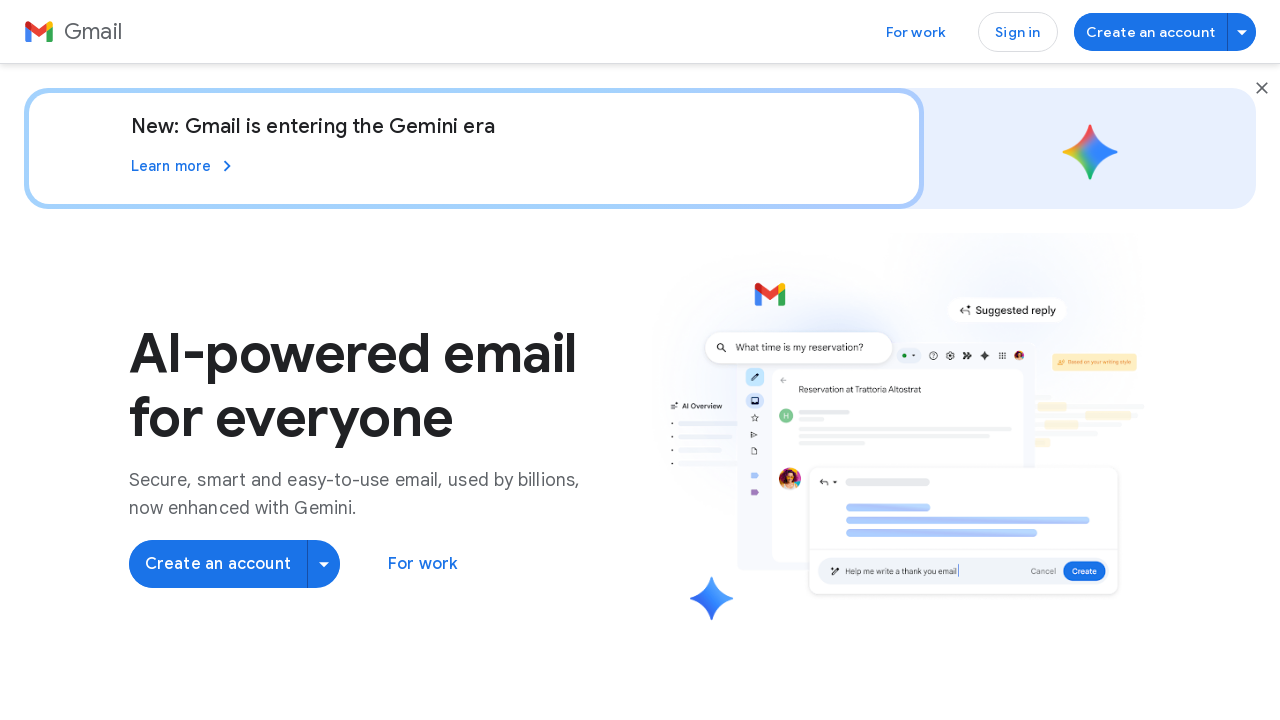